Tests adding a todo item to a sample todo application by filling in the text input and pressing Enter, then verifying the item was added.

Starting URL: https://lambdatest.github.io/sample-todo-app/

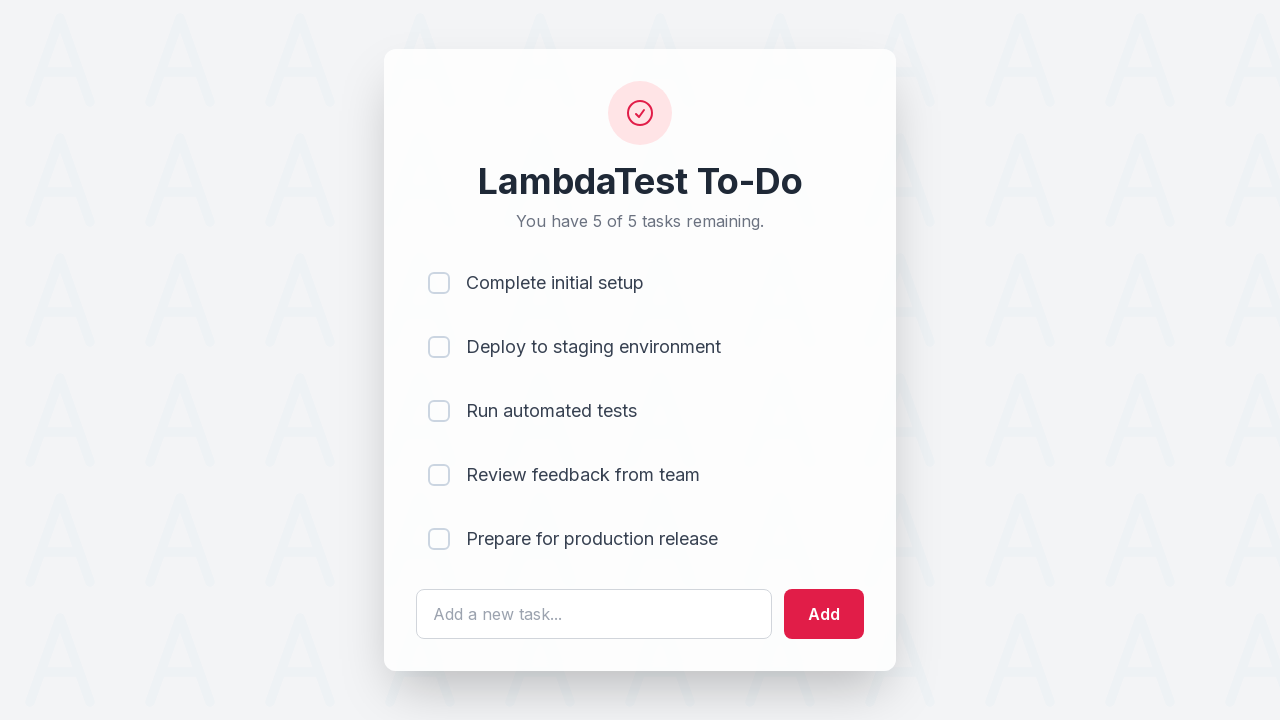

Filled todo text input with 'Sel Test' on #sampletodotext
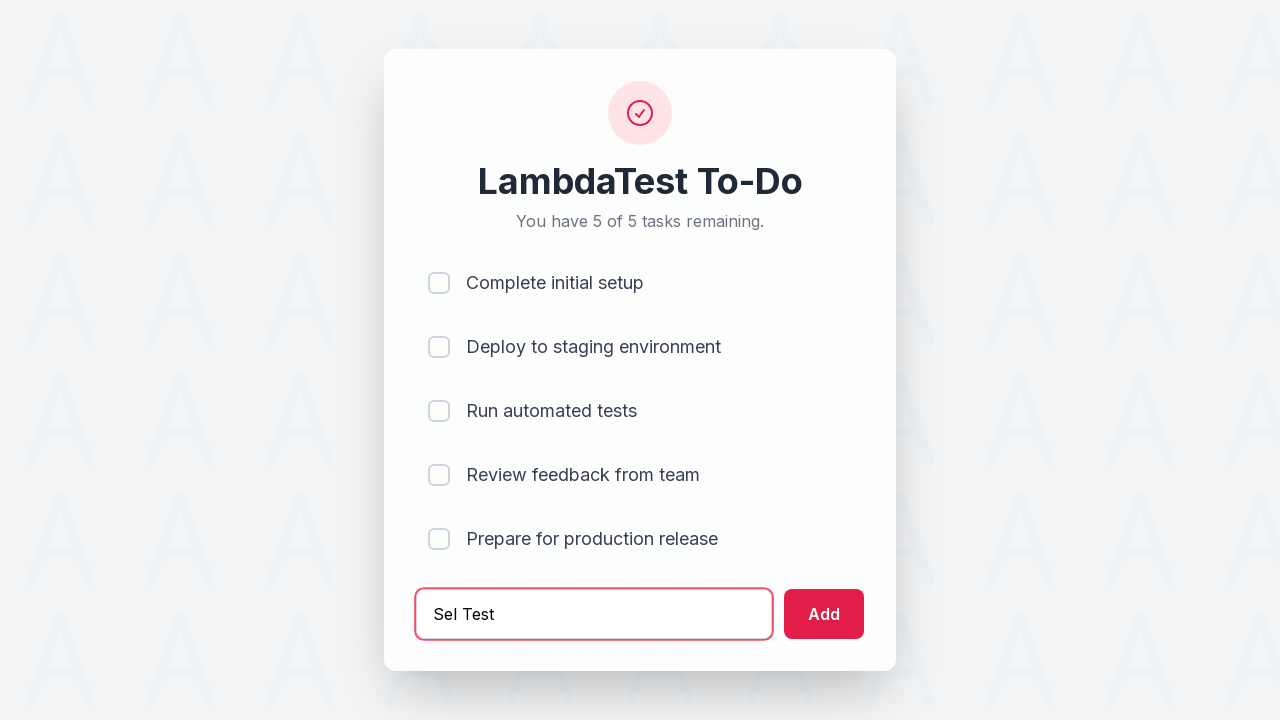

Pressed Enter to add todo item on #sampletodotext
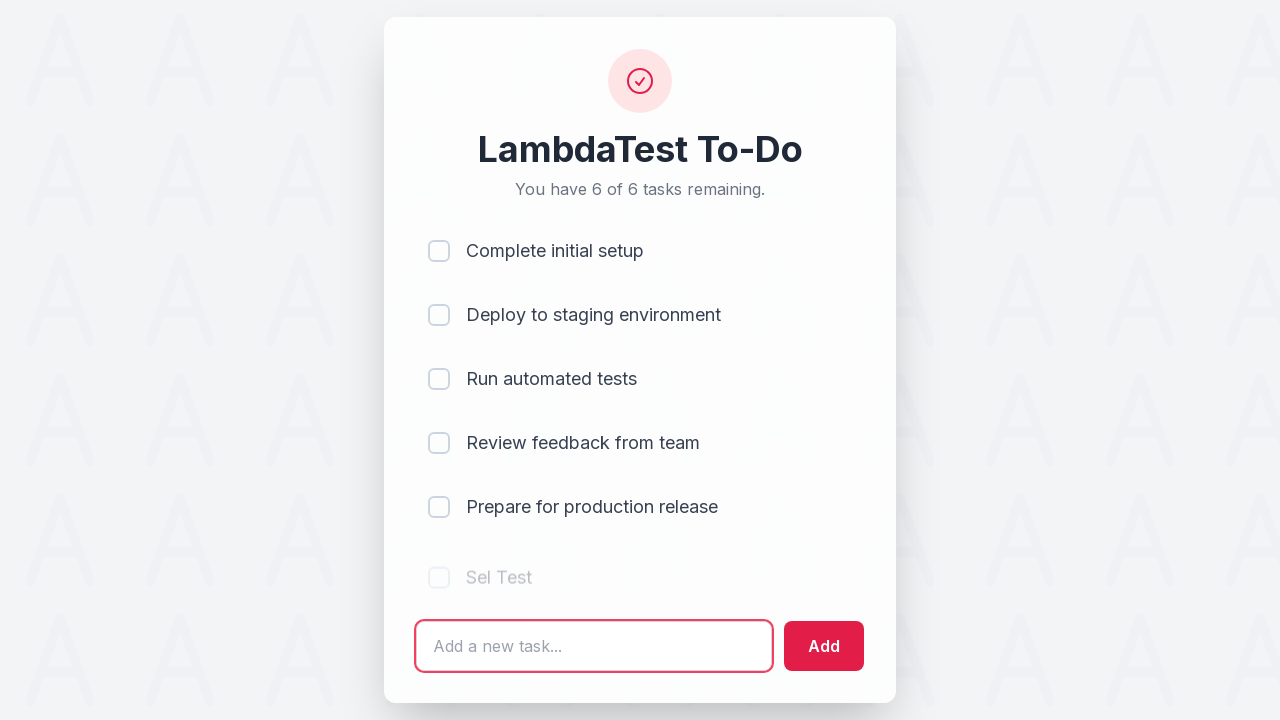

New todo item appeared in the list
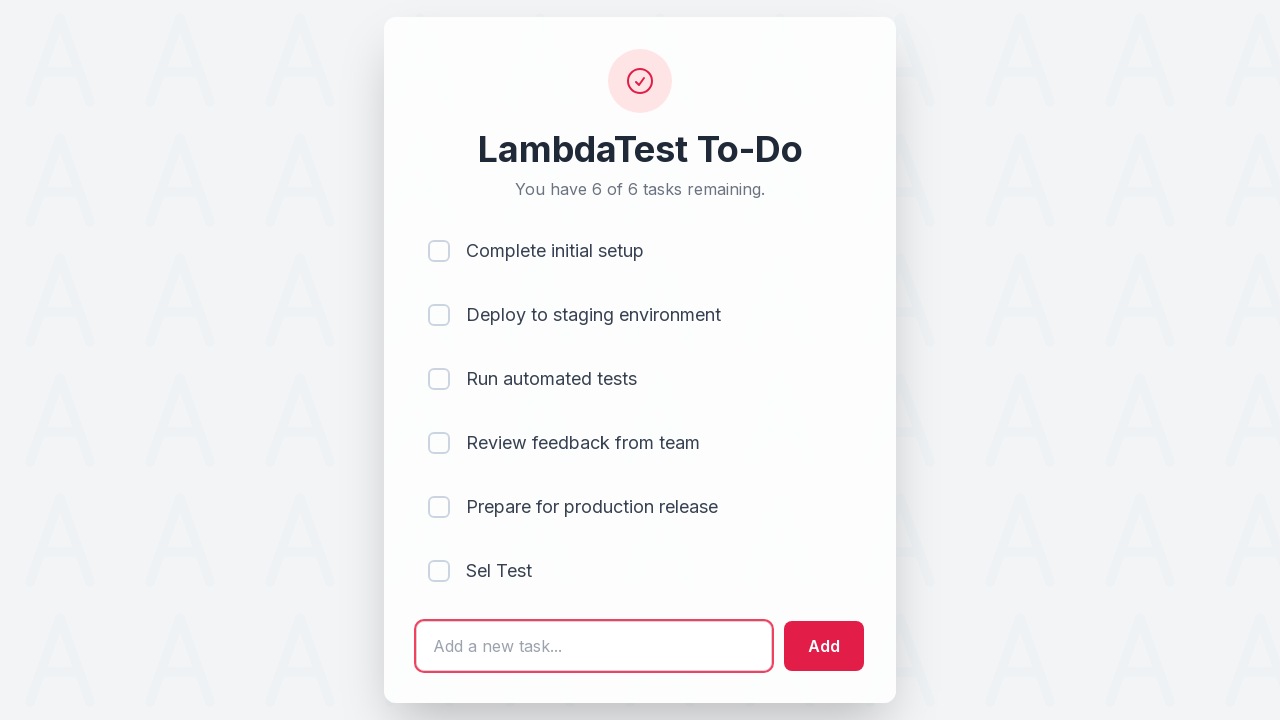

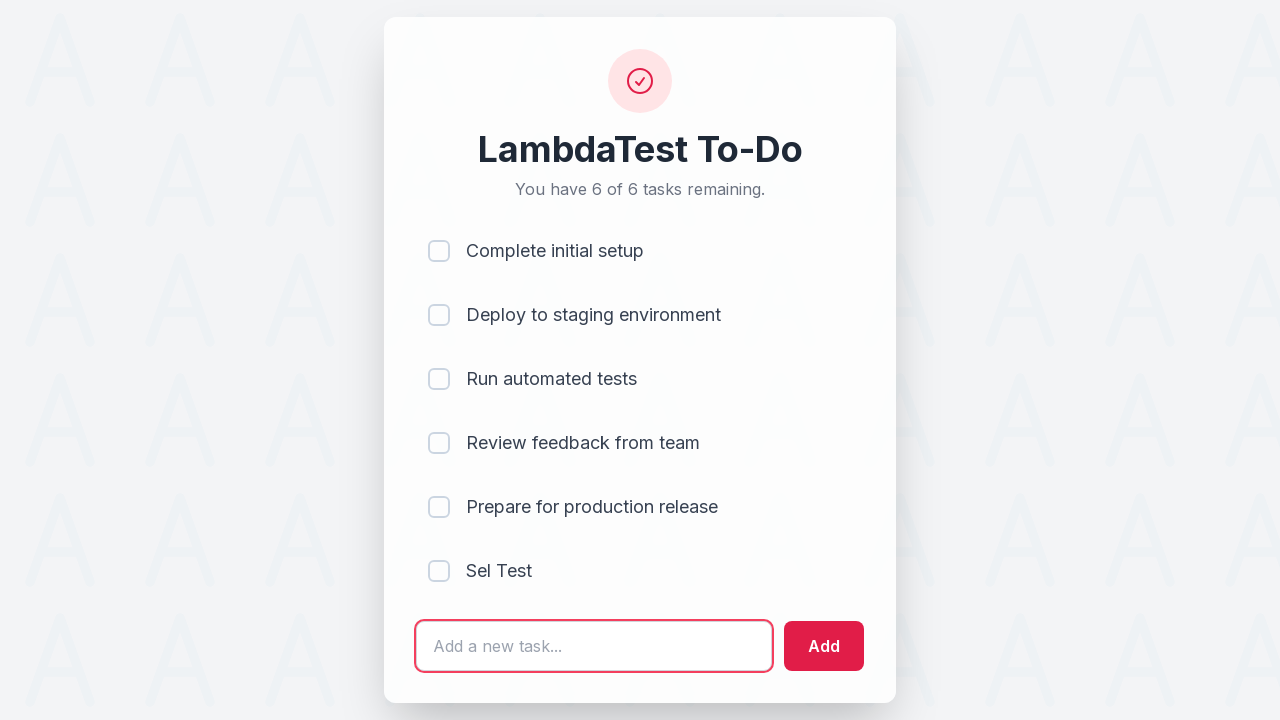